Navigates to a table page and verifies that table headers and cells can be accessed and interacted with

Starting URL: https://the-internet.herokuapp.com/tables

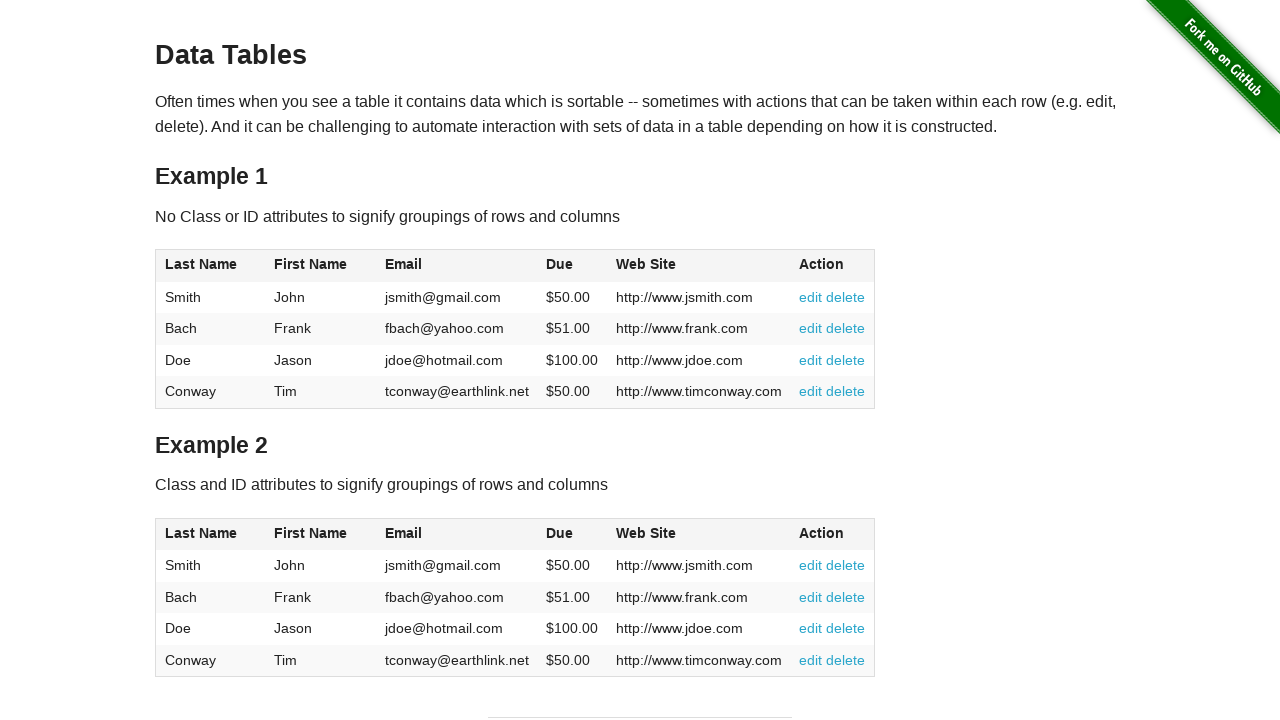

Waited for table with id 'table1' to be present on the page
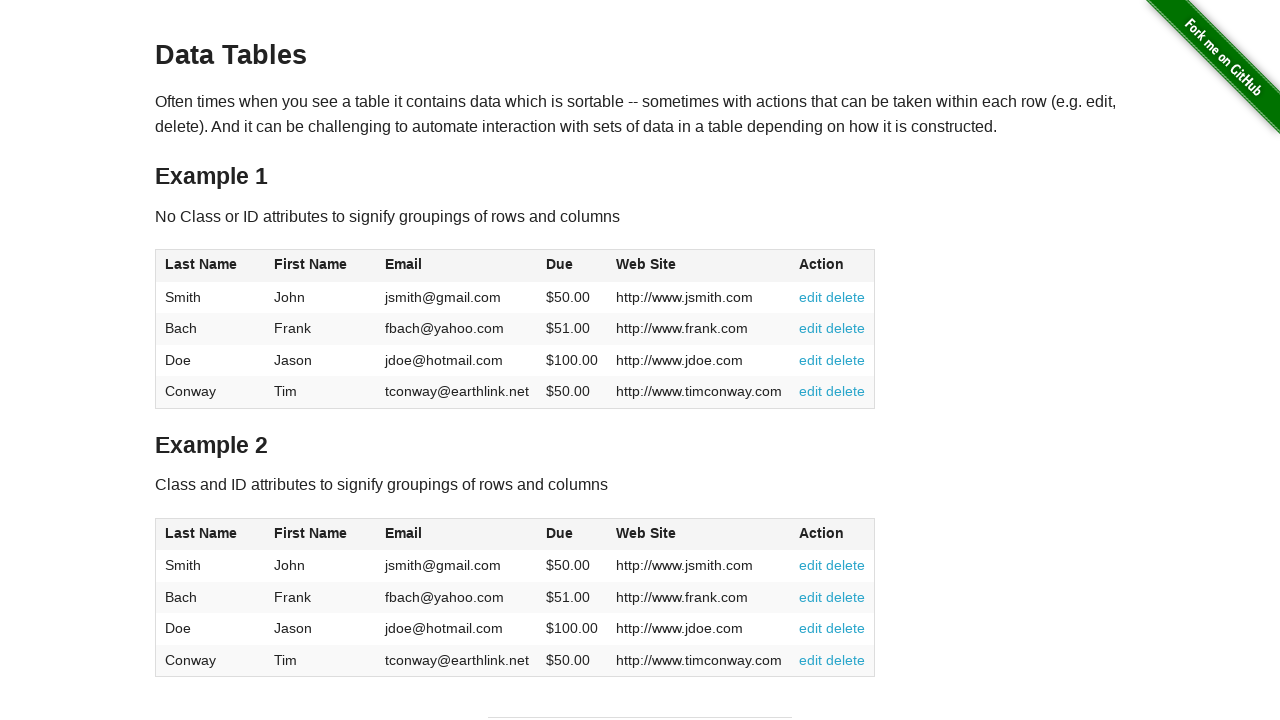

Located all table headers in the table
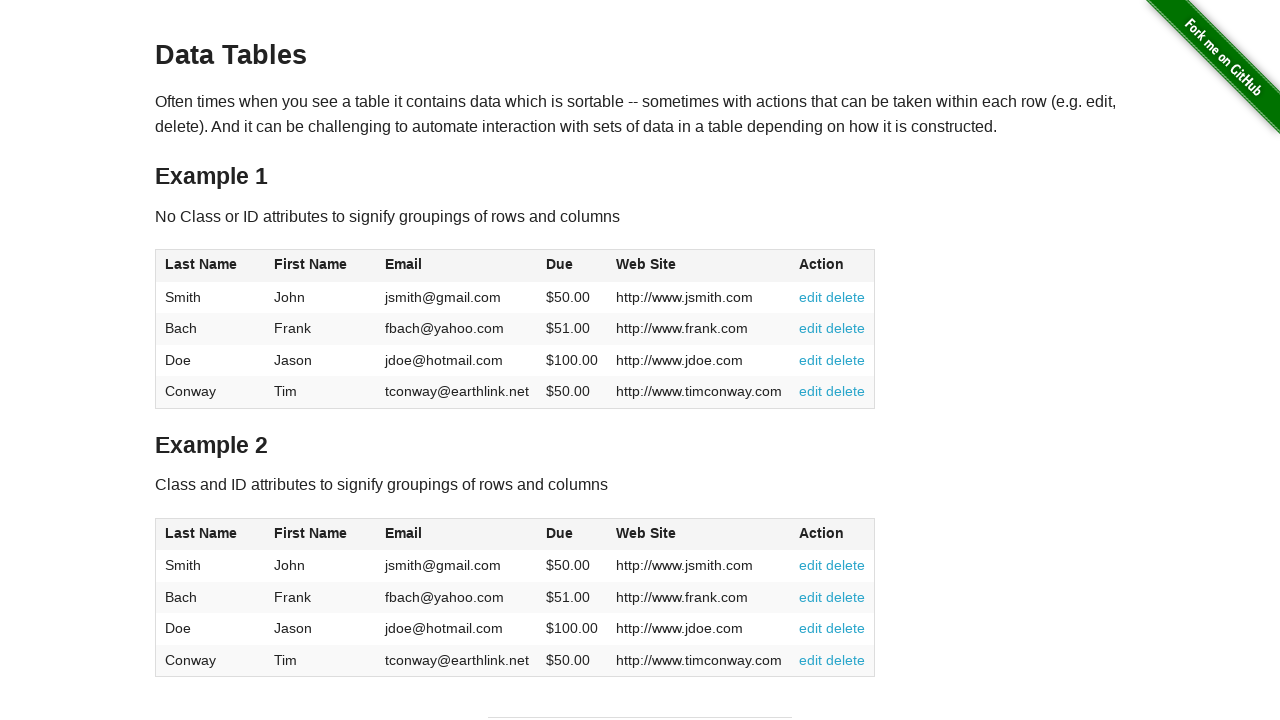

Counted table headers: 6 headers found
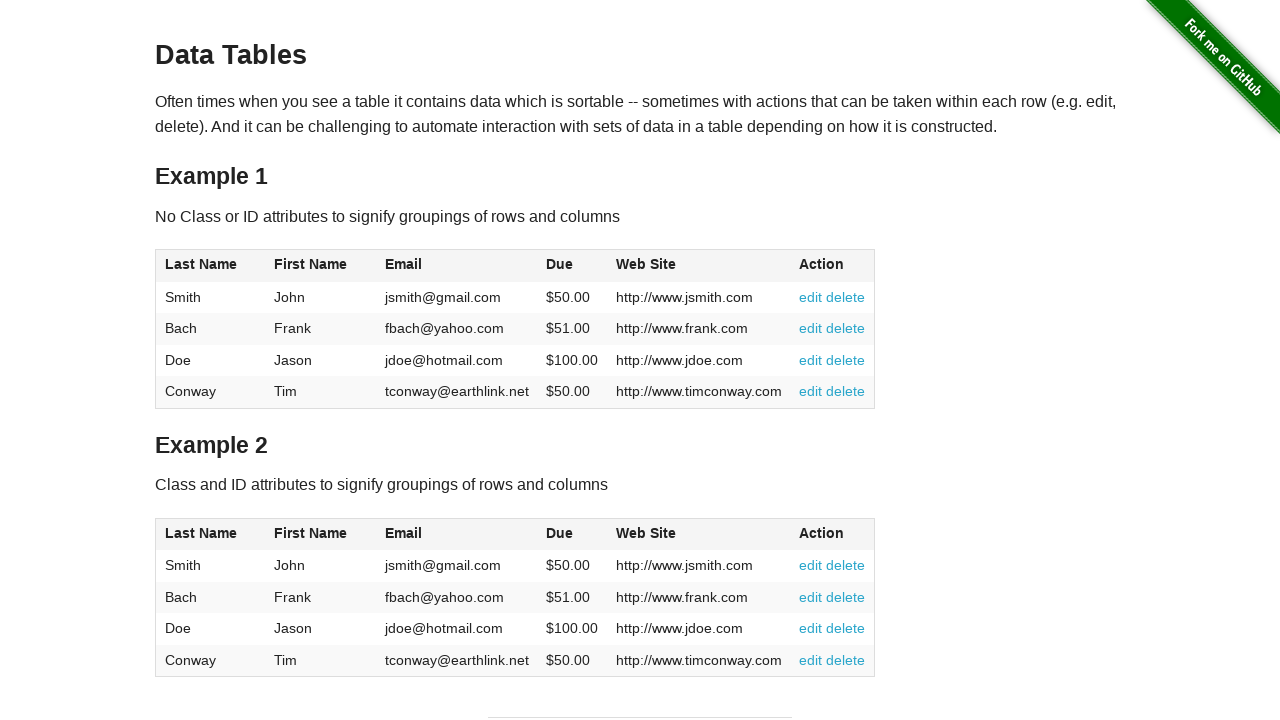

Located all table rows in the table body
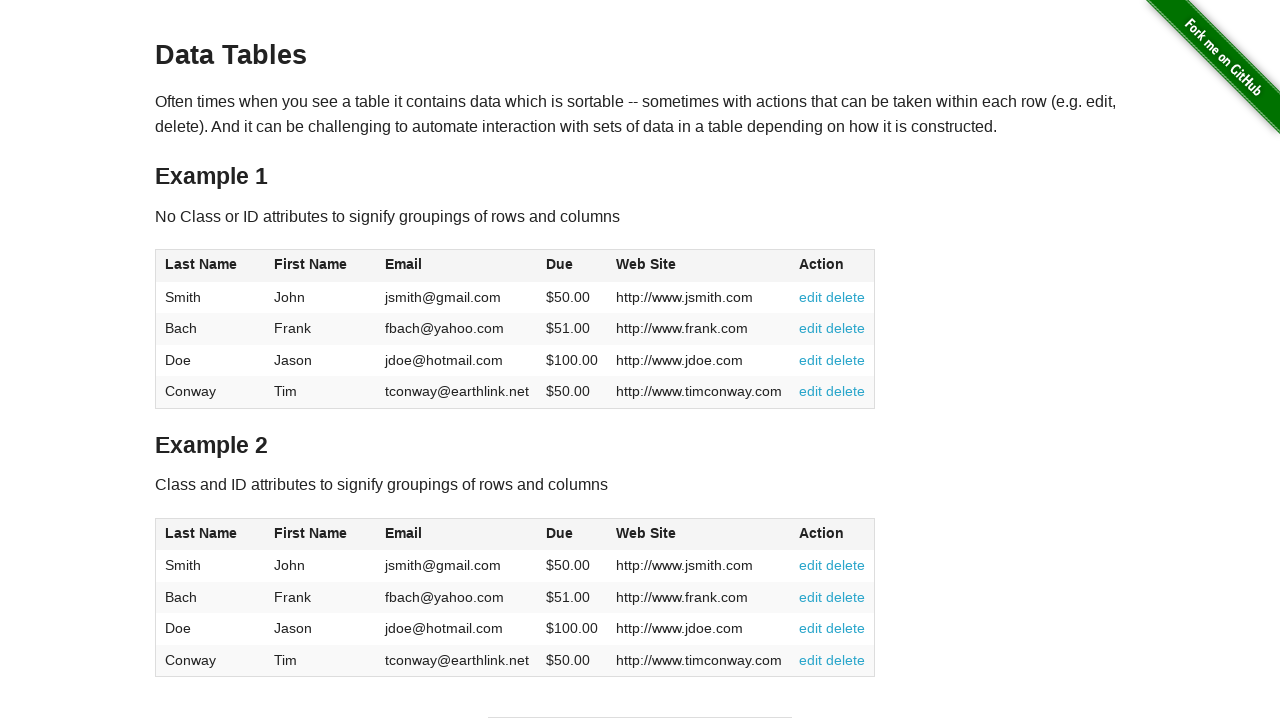

Counted table rows: 4 rows found
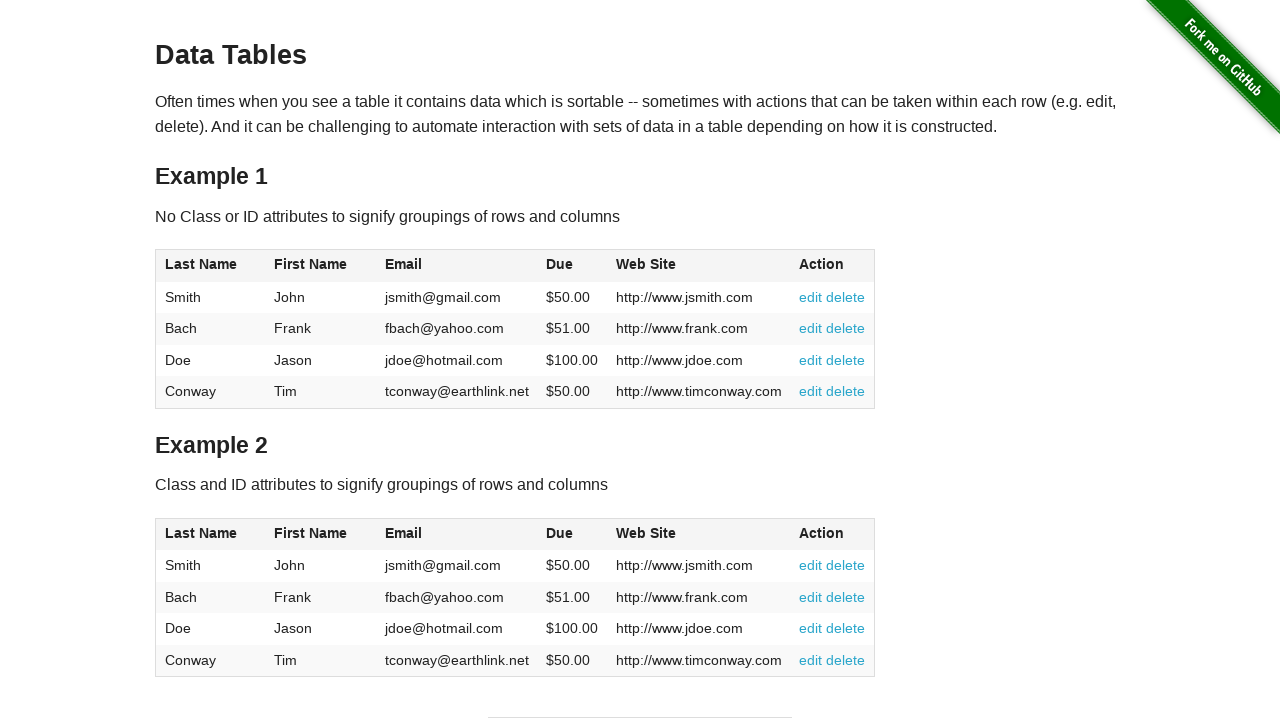

Located the first table header span element
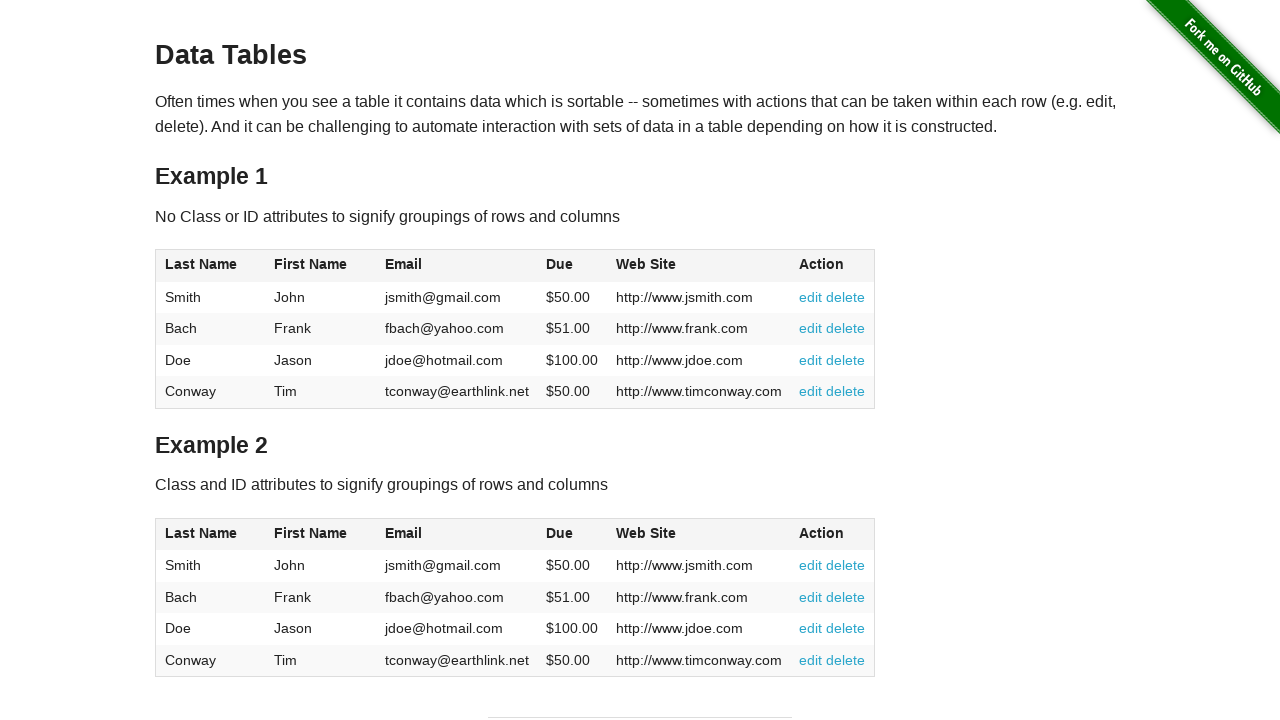

Clicked the first table header to test sorting functionality at (201, 264) on #table1 > thead > tr > th:first-child > span
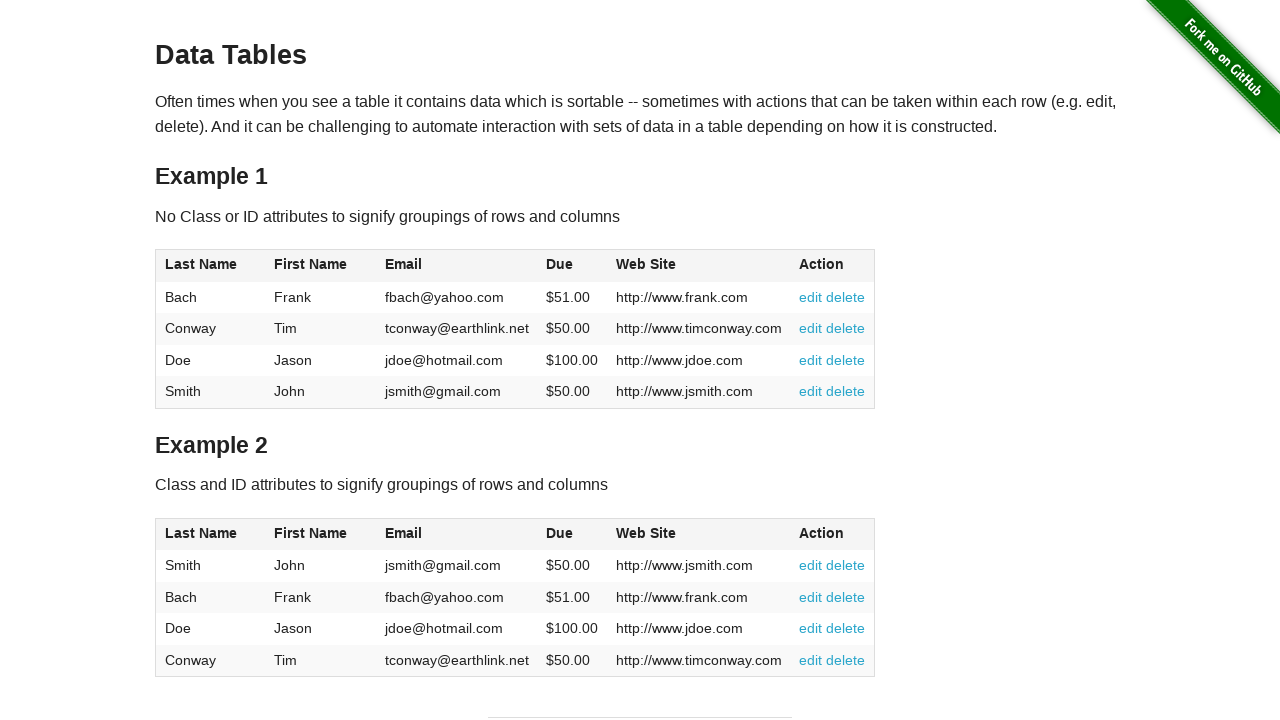

Located the first cell in the first table row
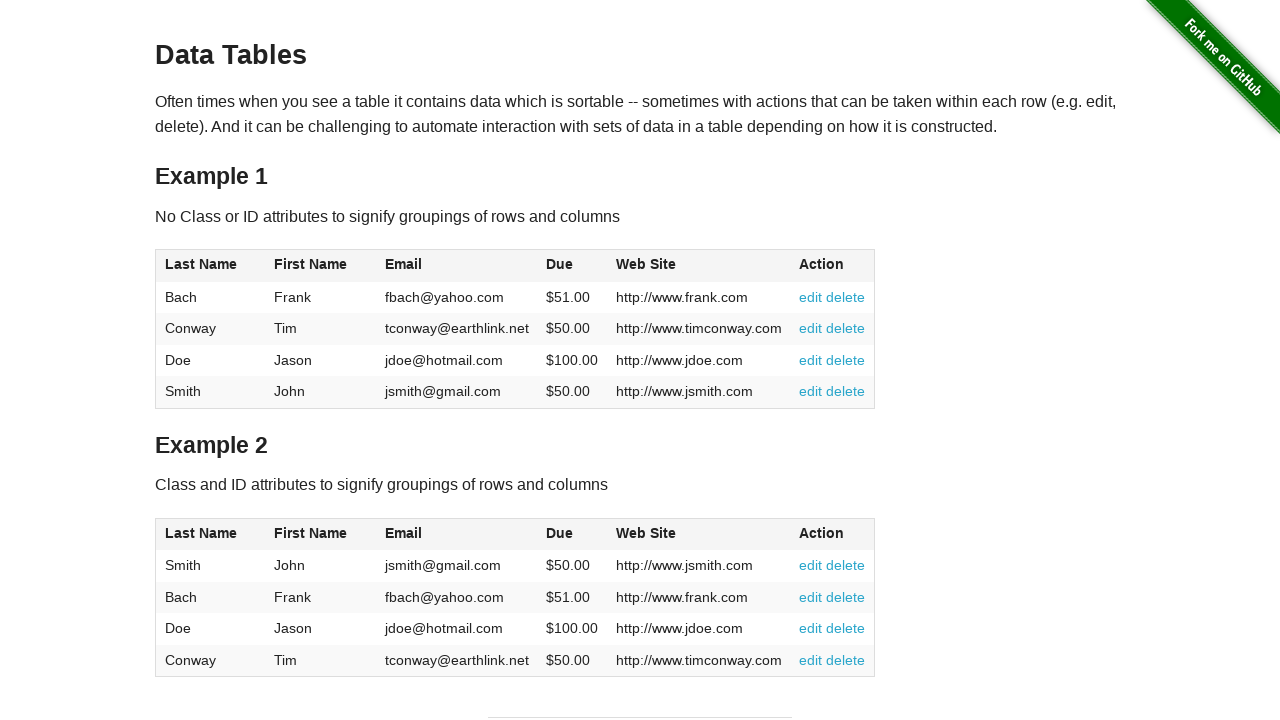

Verified that the first table cell is visible and ready for interaction
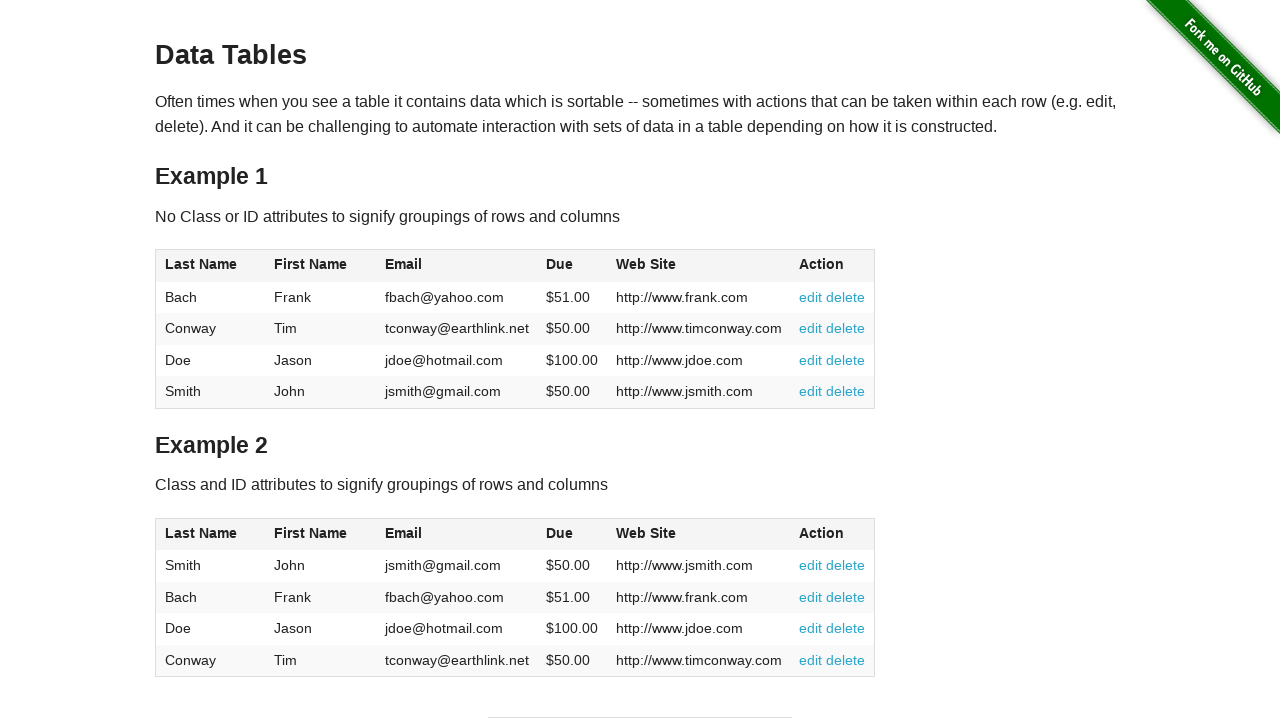

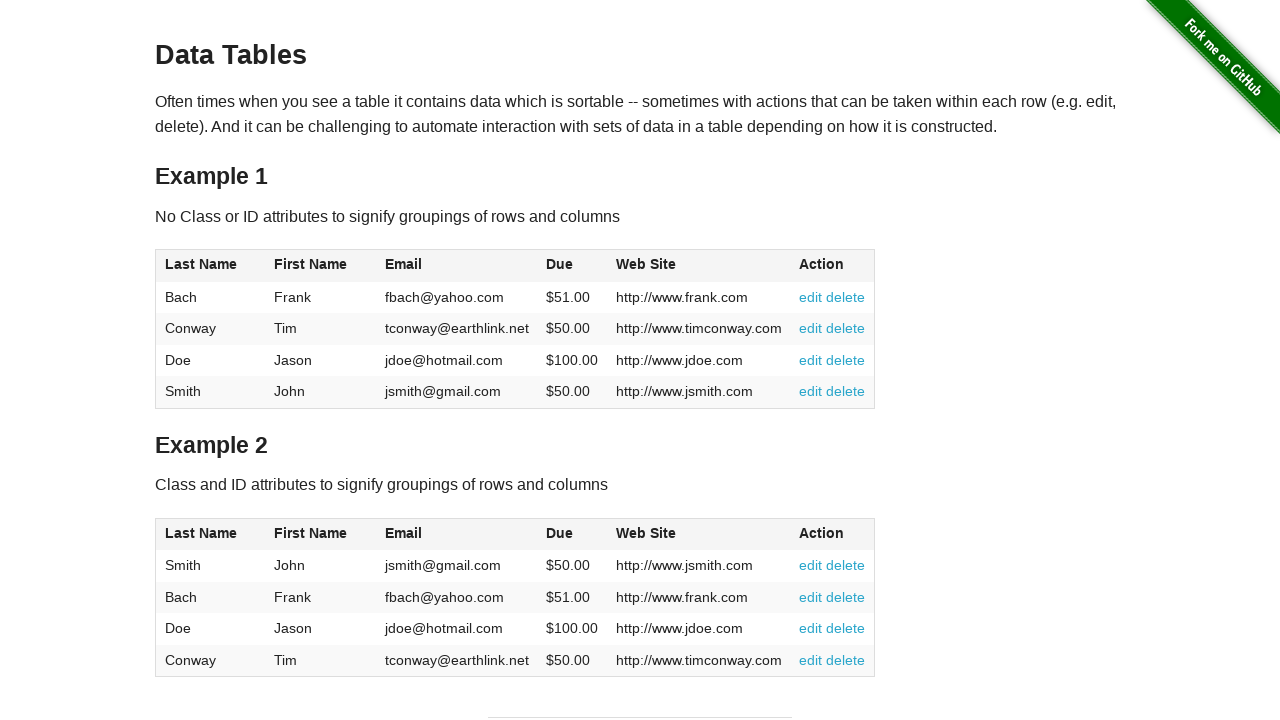